Tests navigation from Restful Booker homepage by clicking an image link that opens Ministry of Testing in a new tab

Starting URL: http://restful-booker.herokuapp.com/

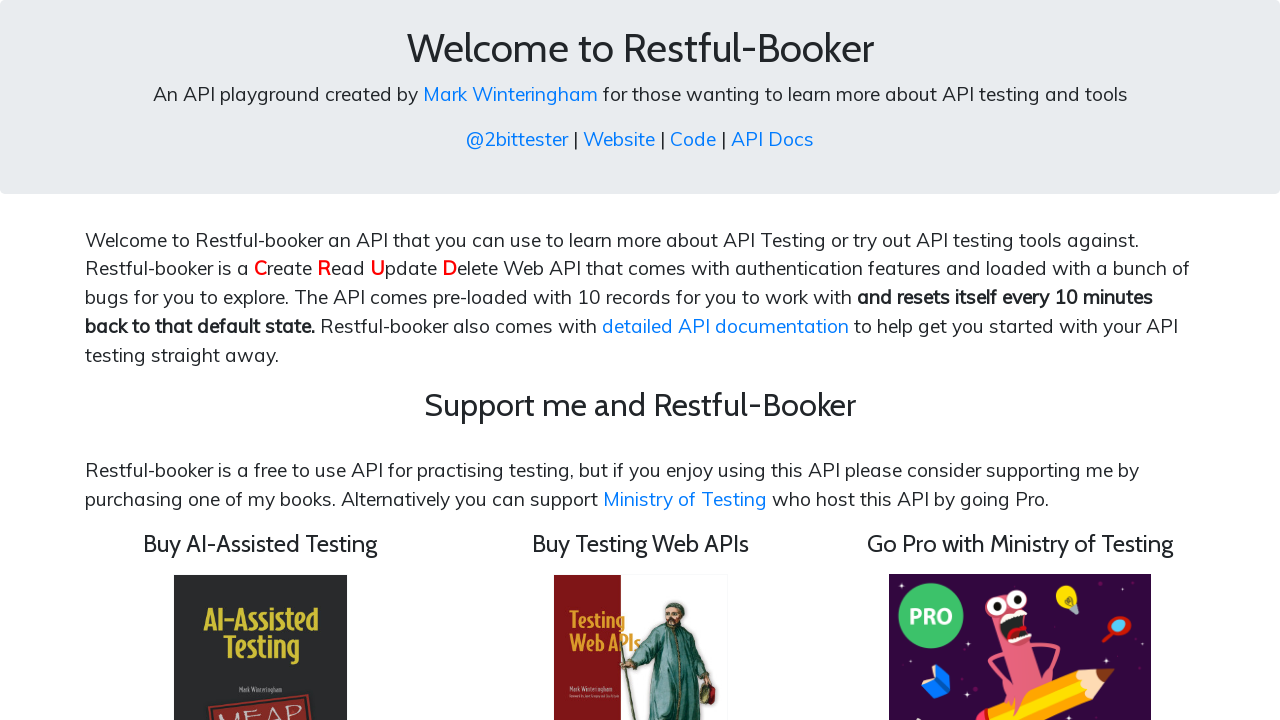

Clicked Ministry of Testing image link at (1020, 589) on img[src='/images/motpro.png']
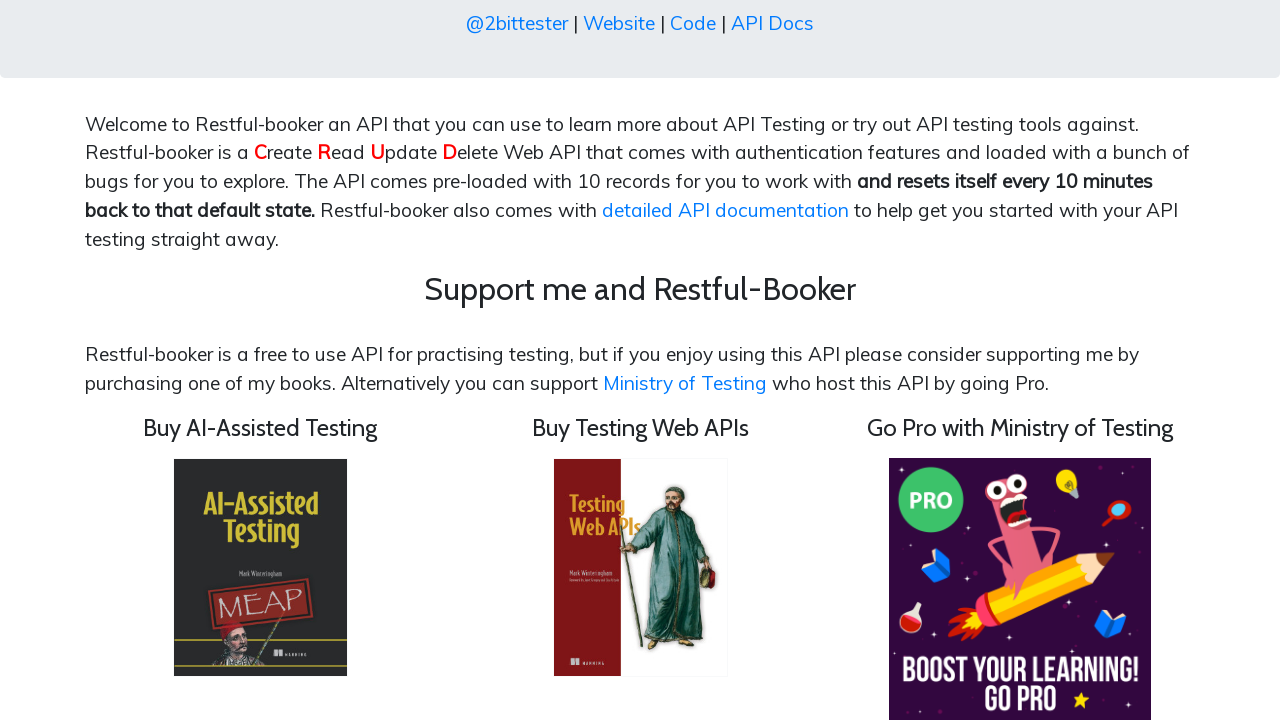

Captured new tab page object
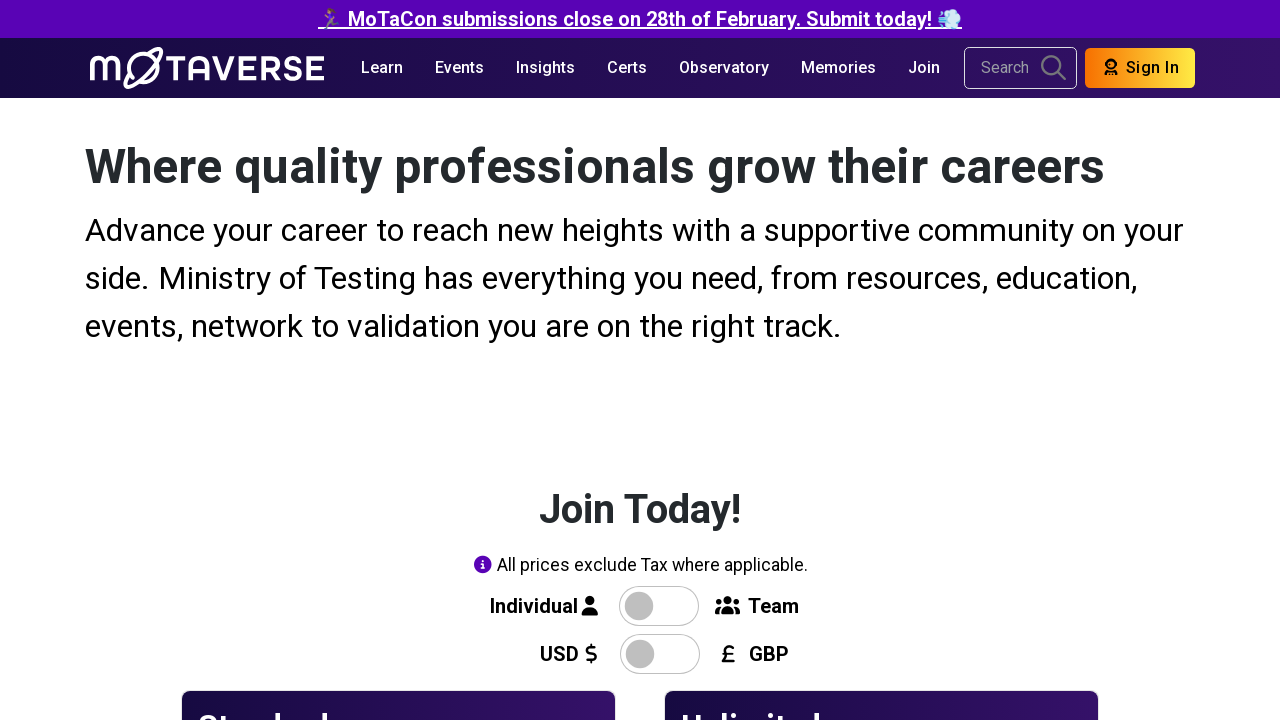

New tab loaded completely
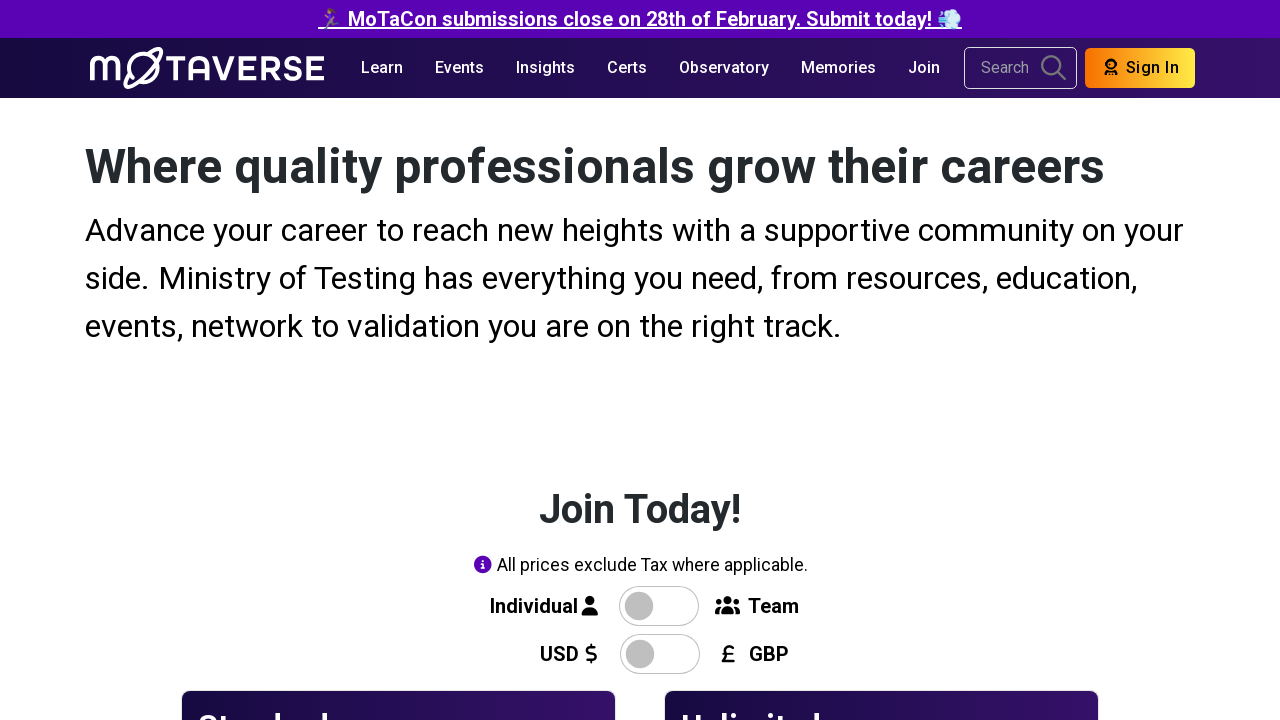

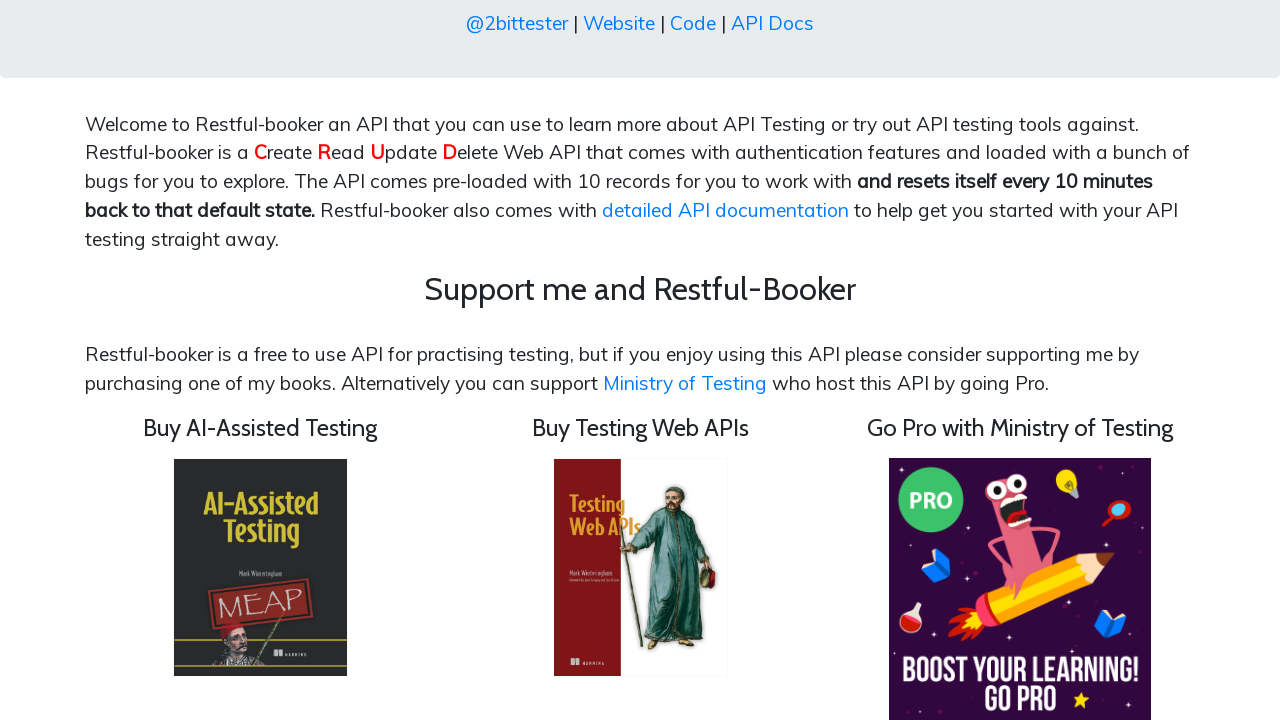